Tests opening a new browser tab by clicking a tab button and verifying the new tab navigates to the expected URL

Starting URL: https://demoqa.com/browser-windows

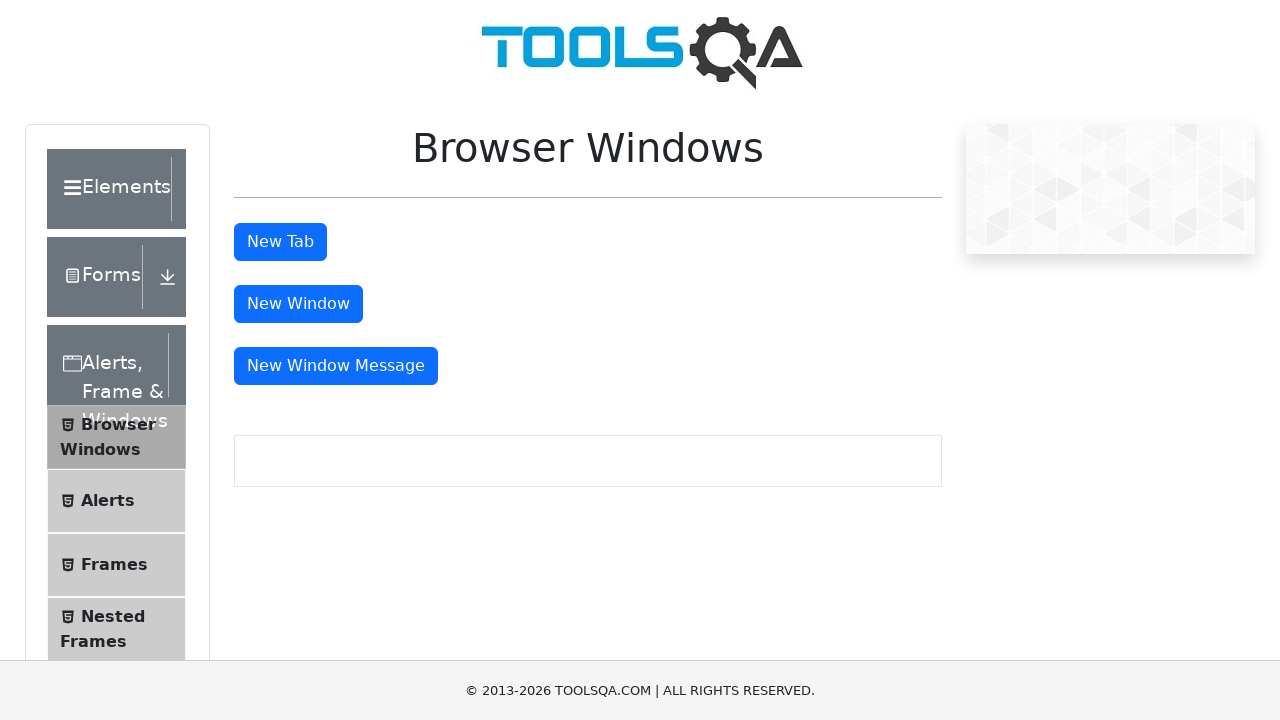

Clicked tab button to open new tab at (280, 242) on #tabButton
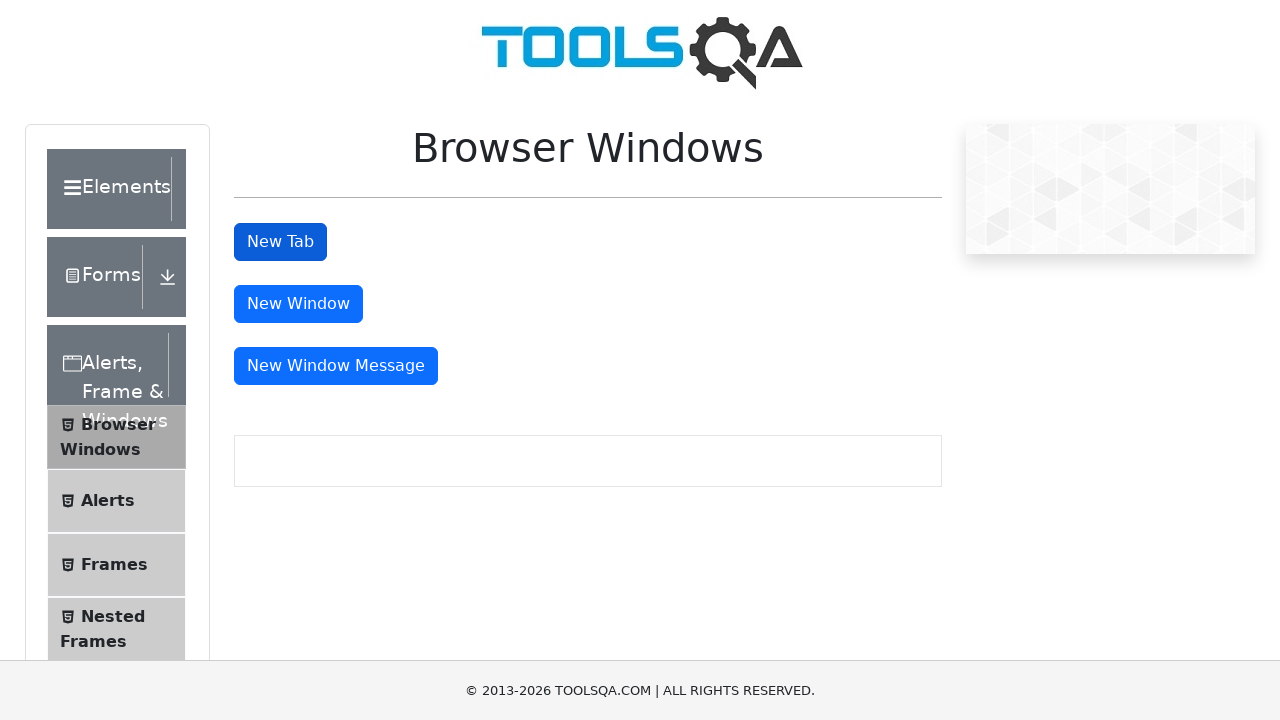

Captured new page object from new tab
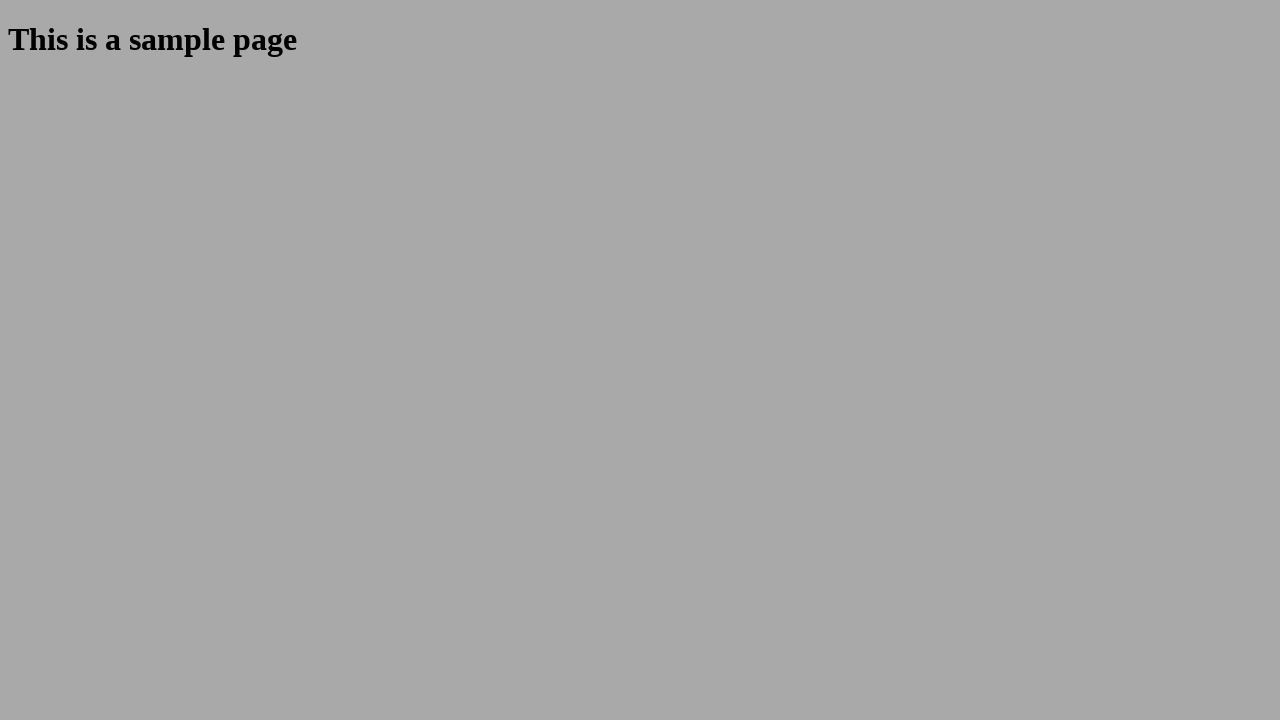

New tab finished loading
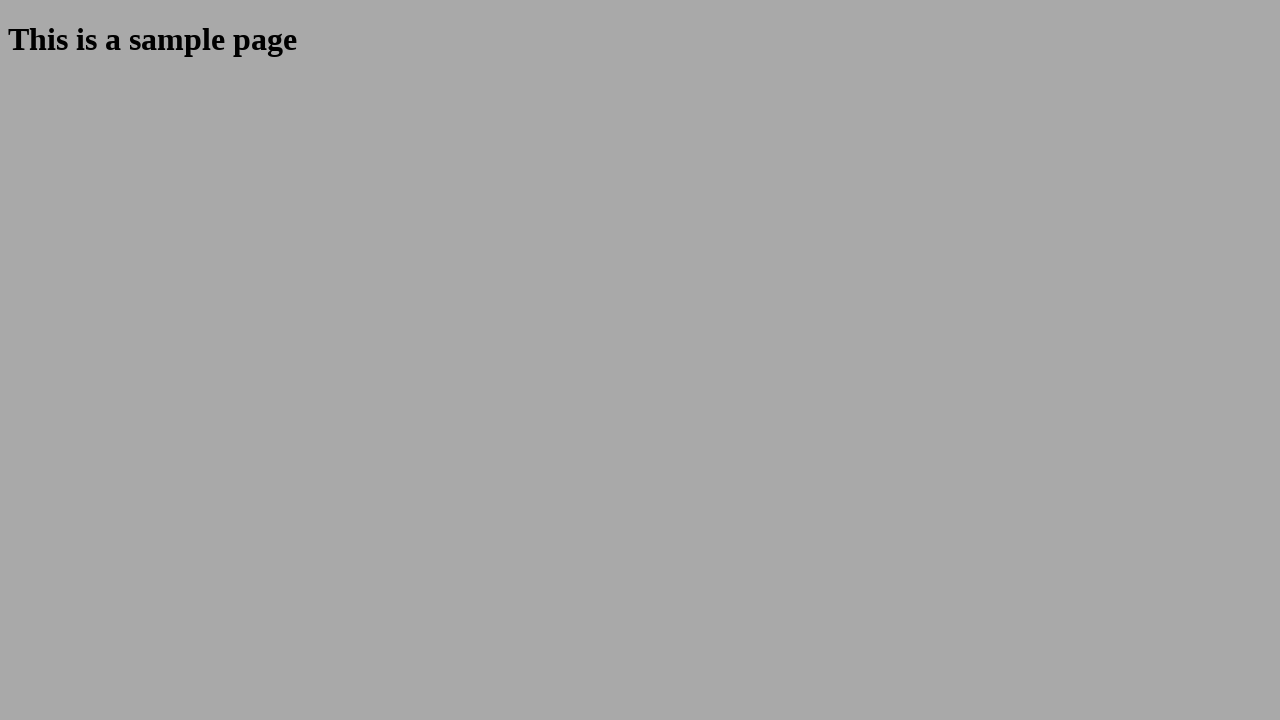

Verified new tab navigated to https://demoqa.com/sample
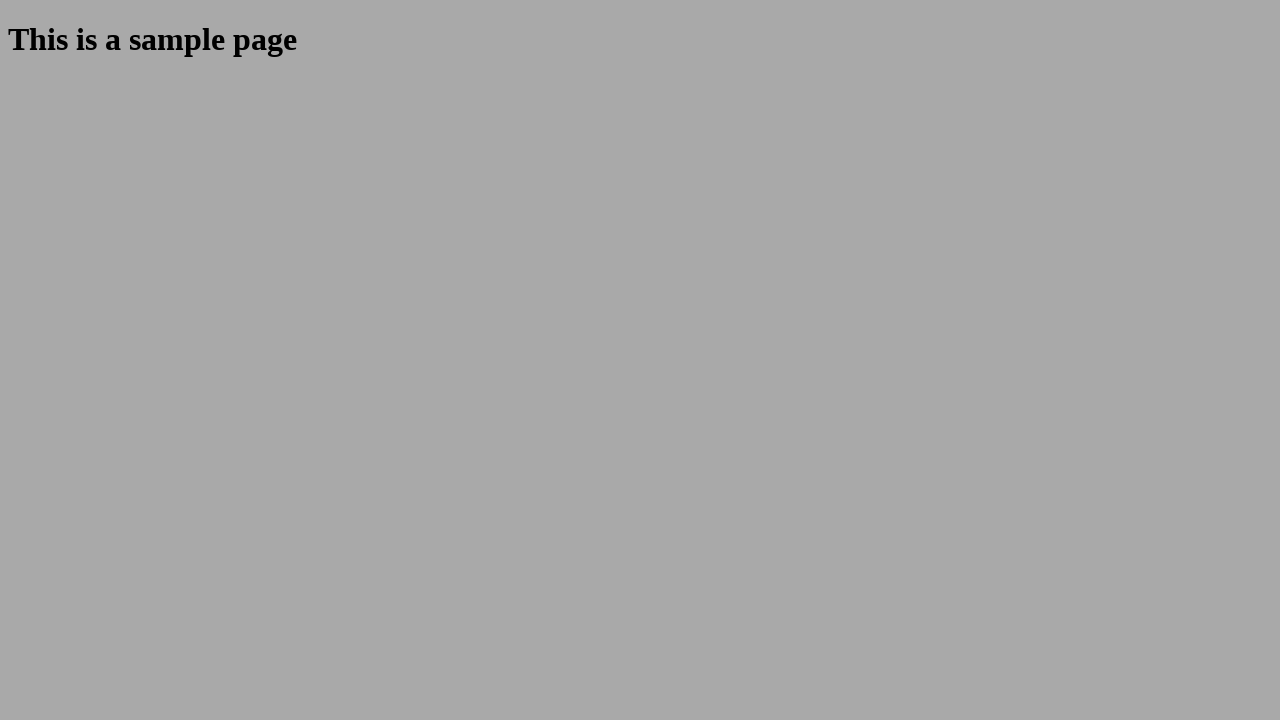

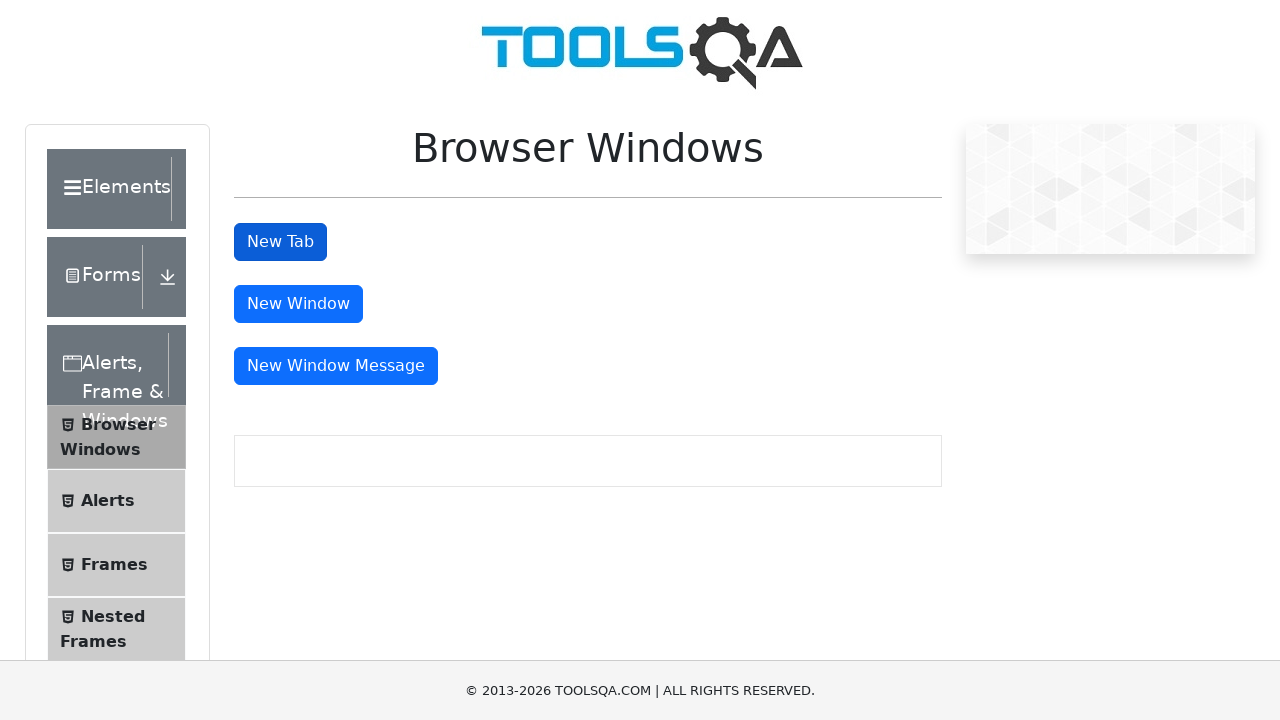